Tests that edits are cancelled when pressing Escape during editing

Starting URL: https://demo.playwright.dev/todomvc

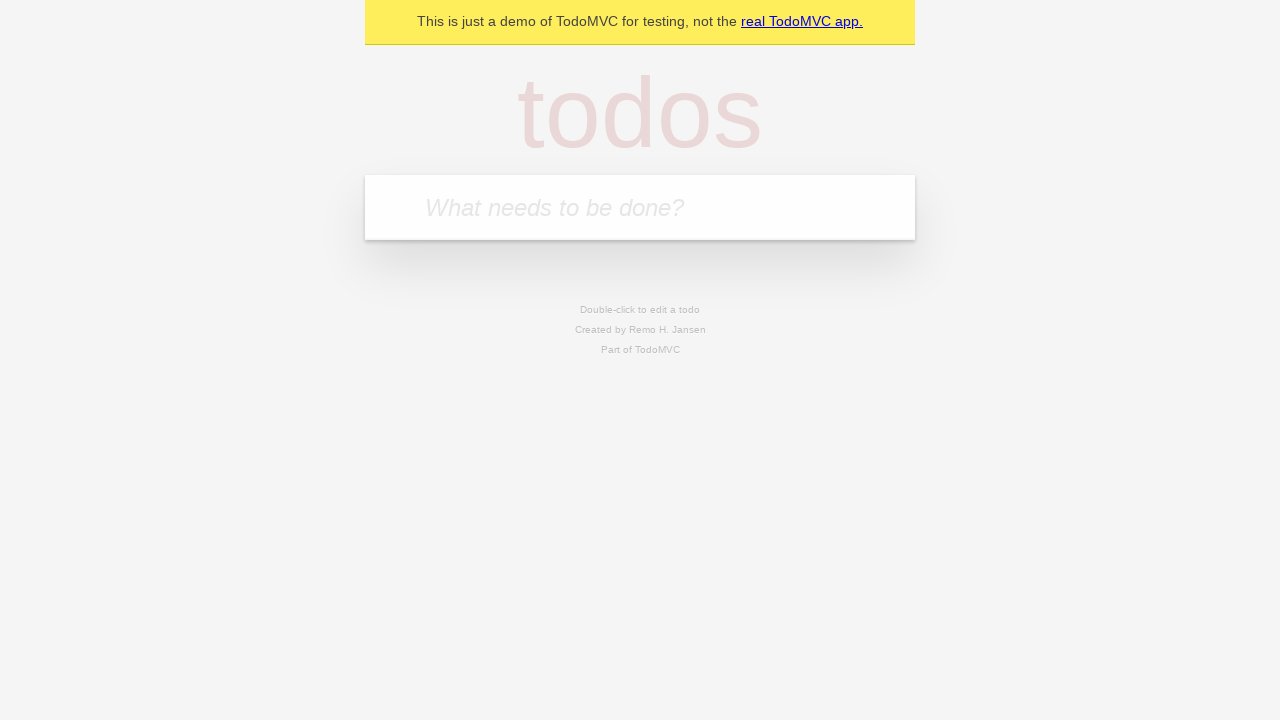

Filled first todo input with 'buy some cheese' on internal:attr=[placeholder="What needs to be done?"i]
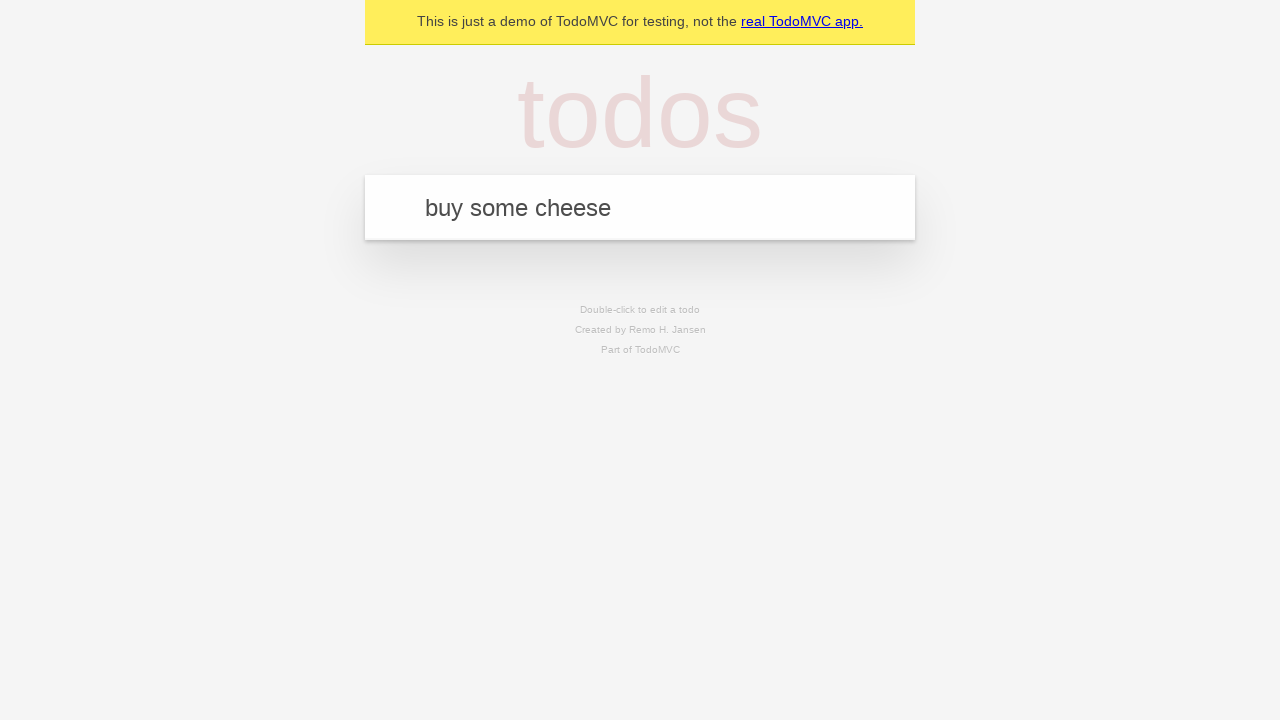

Pressed Enter to create first todo on internal:attr=[placeholder="What needs to be done?"i]
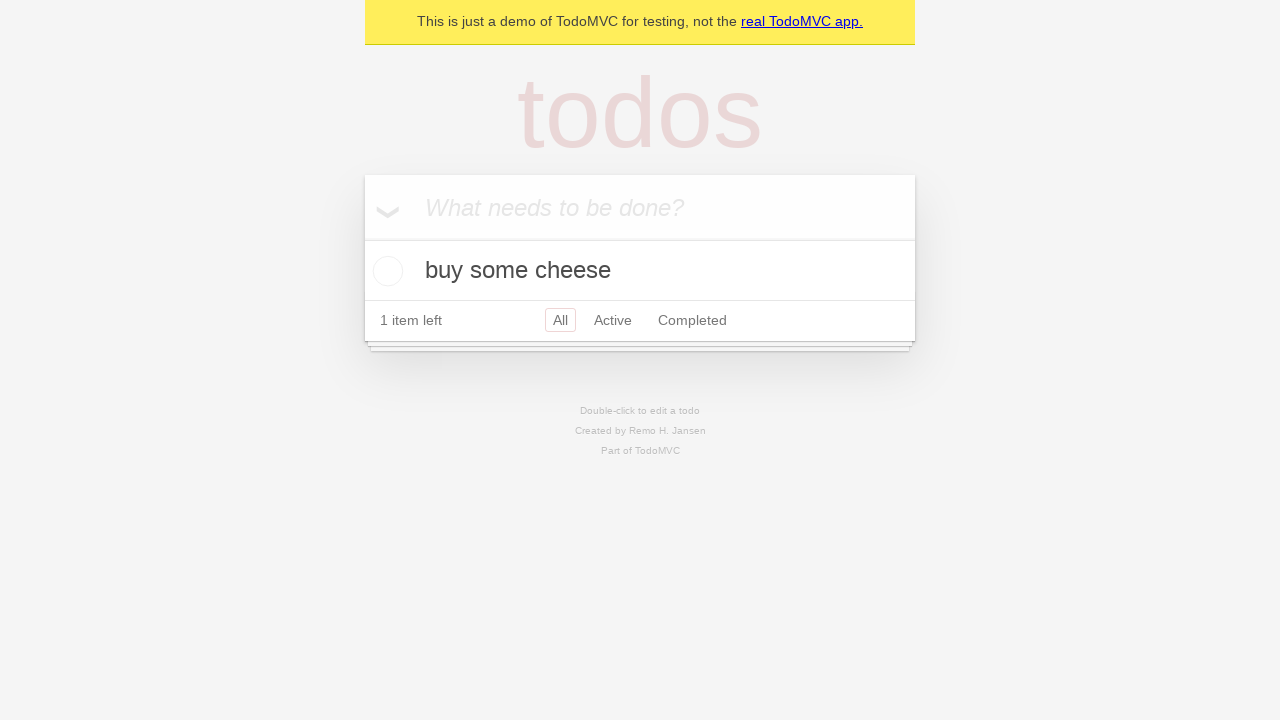

Filled second todo input with 'feed the cat' on internal:attr=[placeholder="What needs to be done?"i]
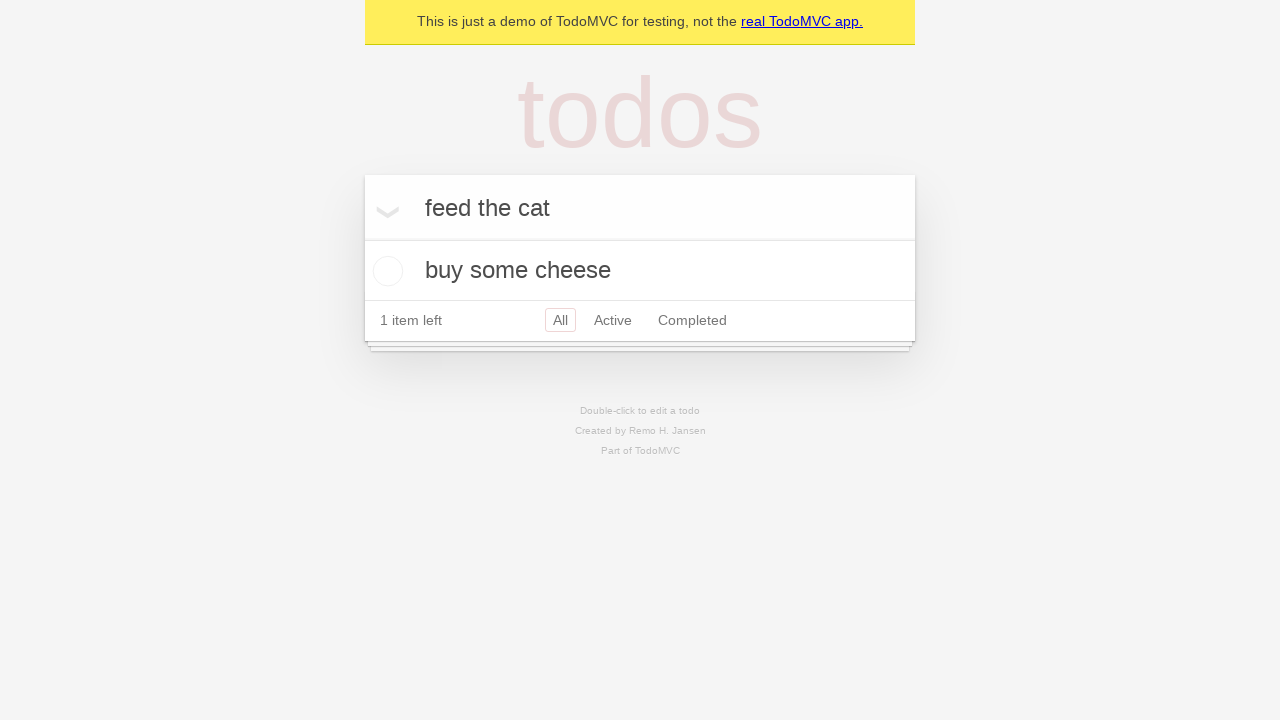

Pressed Enter to create second todo on internal:attr=[placeholder="What needs to be done?"i]
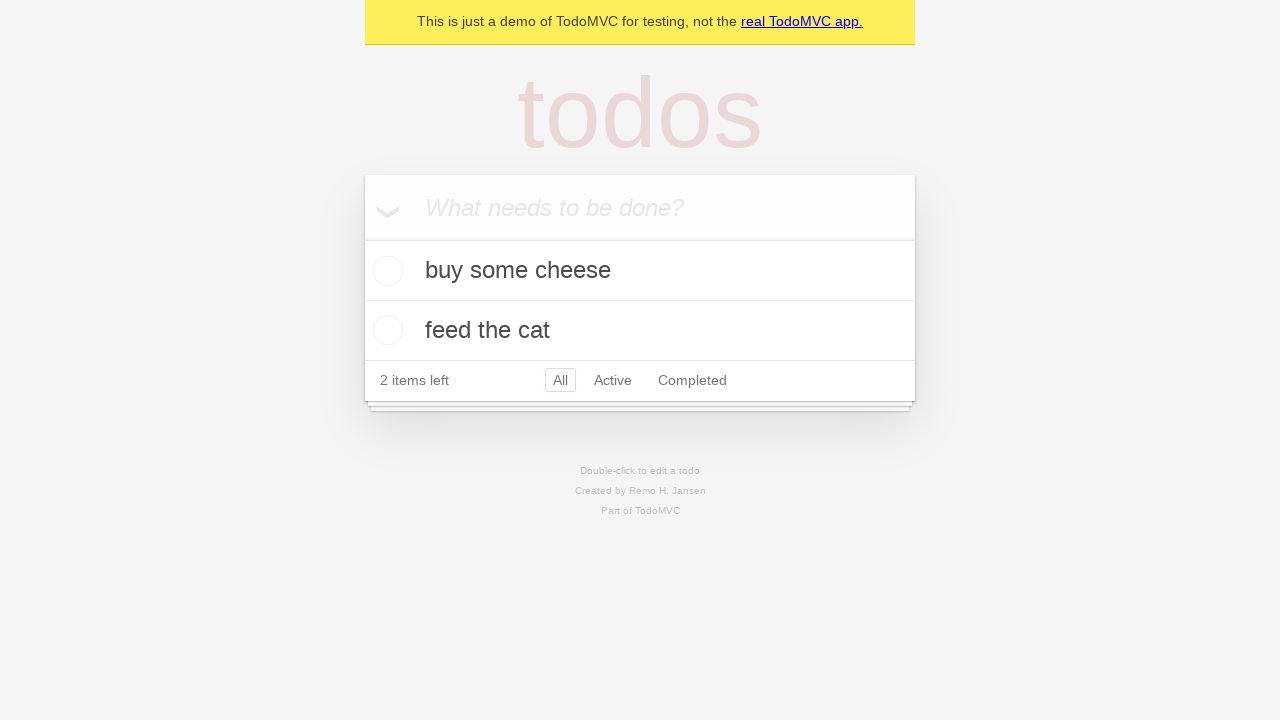

Filled third todo input with 'book a doctors appointment' on internal:attr=[placeholder="What needs to be done?"i]
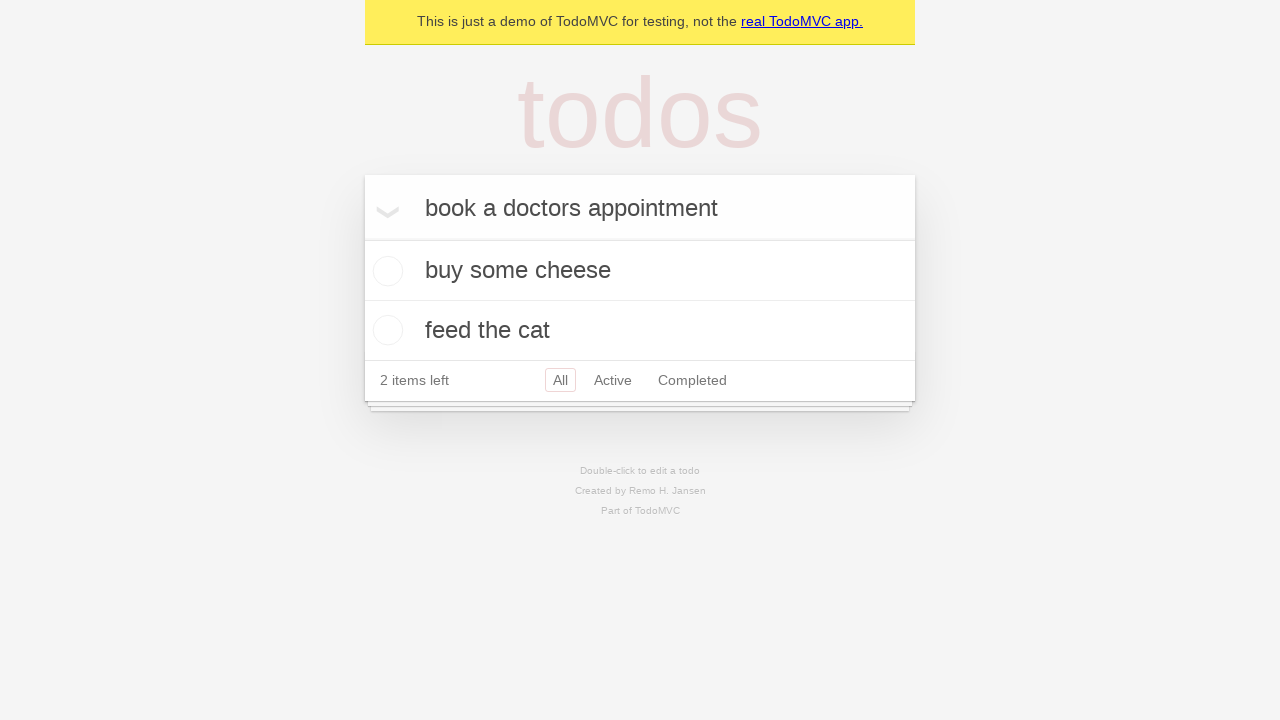

Pressed Enter to create third todo on internal:attr=[placeholder="What needs to be done?"i]
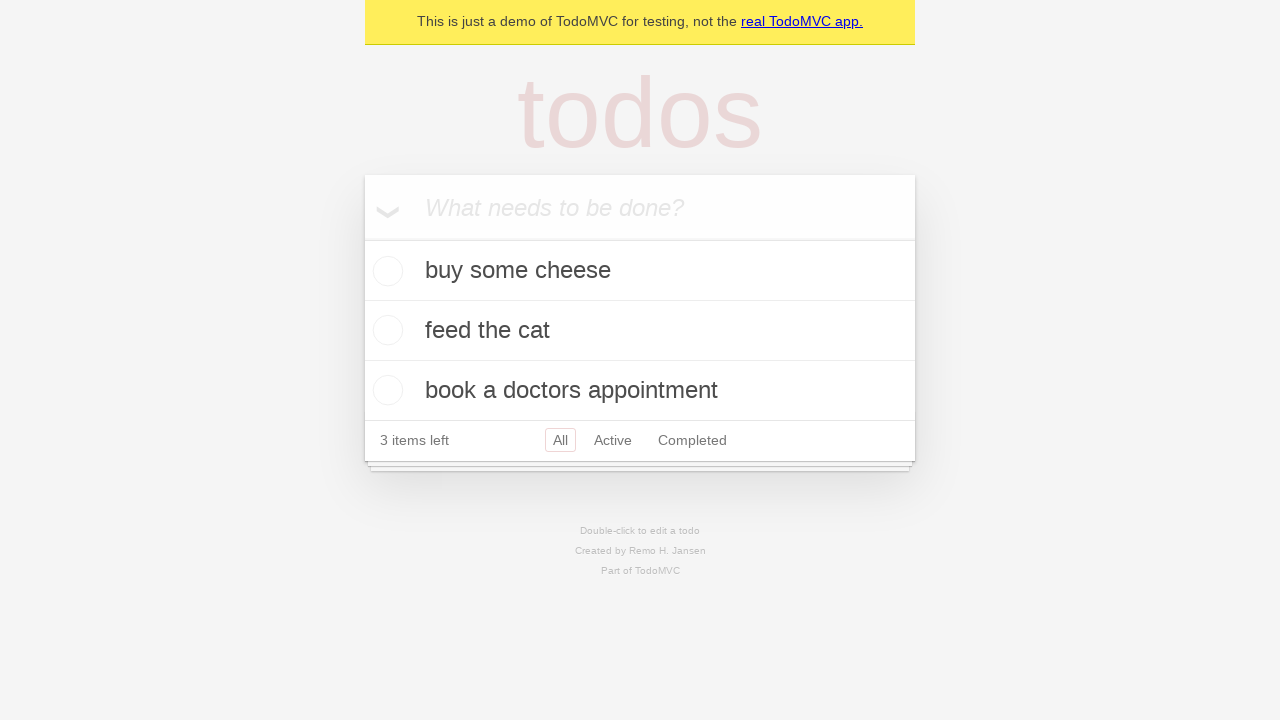

Double-clicked second todo to enter edit mode at (640, 331) on internal:testid=[data-testid="todo-item"s] >> nth=1
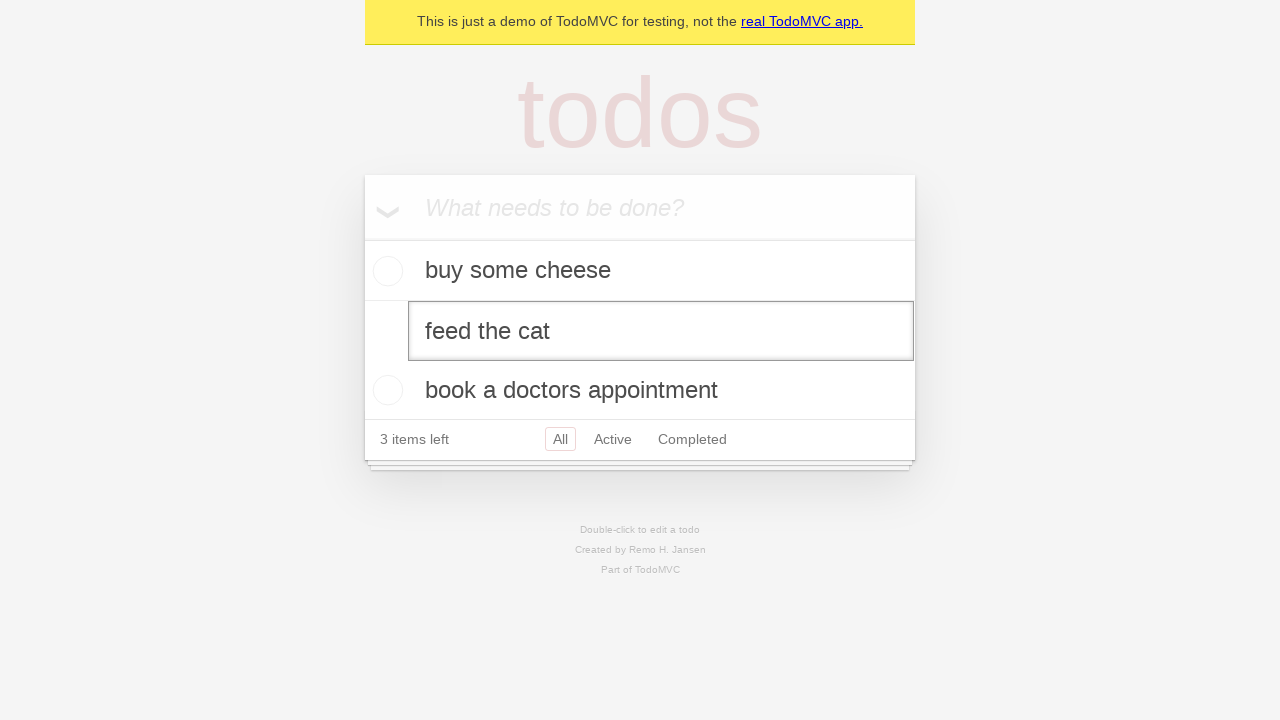

Filled edit textbox with 'buy some sausages' on internal:testid=[data-testid="todo-item"s] >> nth=1 >> internal:role=textbox[nam
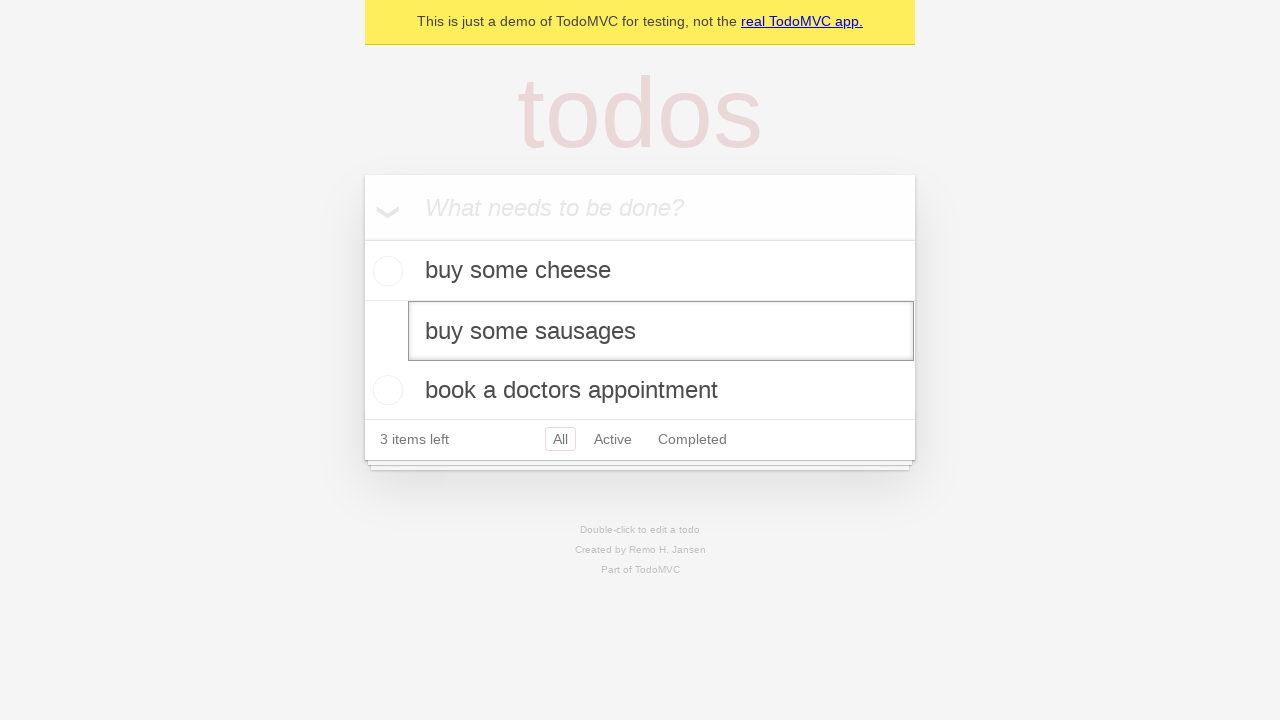

Pressed Escape to cancel edit and verify todo text is reverted on internal:testid=[data-testid="todo-item"s] >> nth=1 >> internal:role=textbox[nam
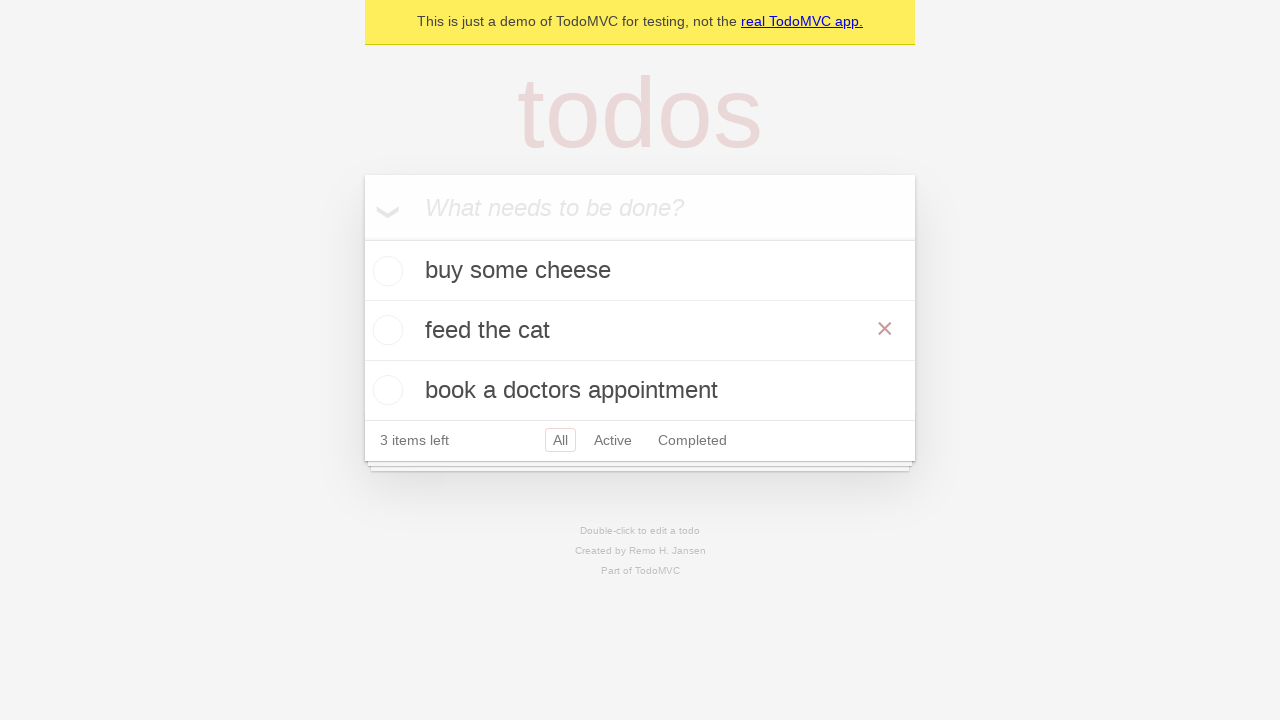

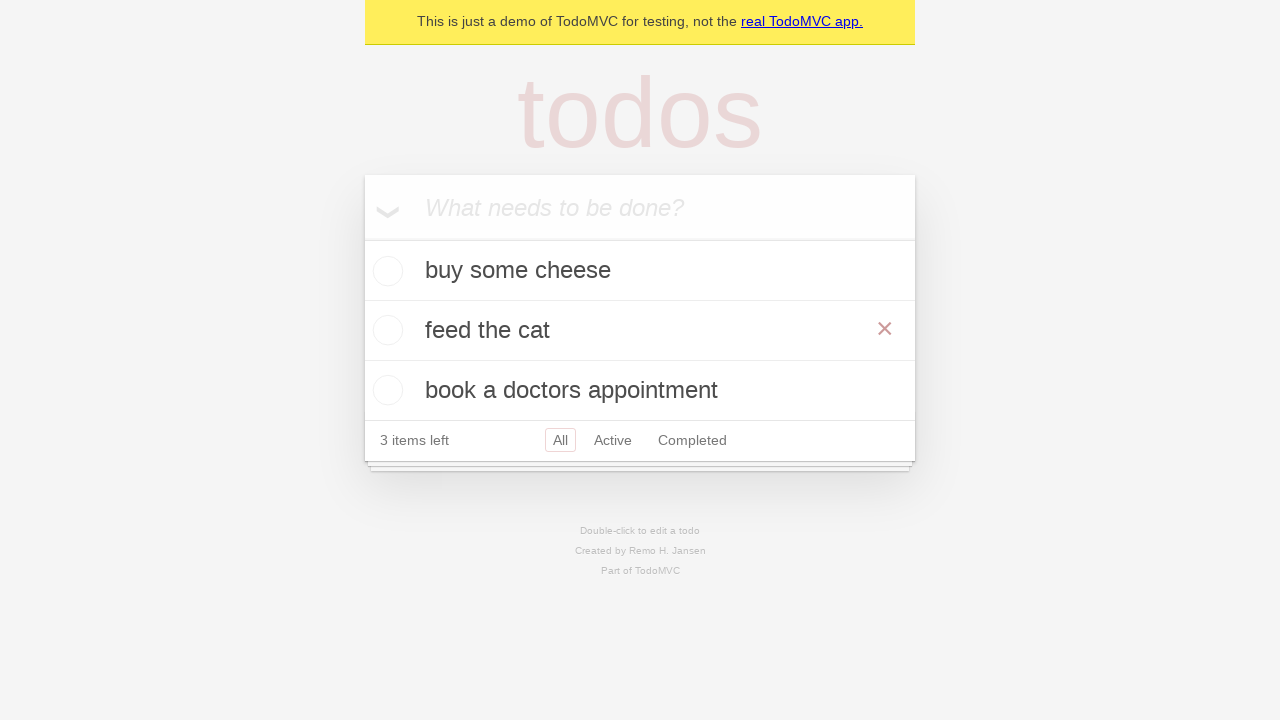